Tests adding and removing elements functionality by clicking add button, then delete button

Starting URL: https://the-internet.herokuapp.com/

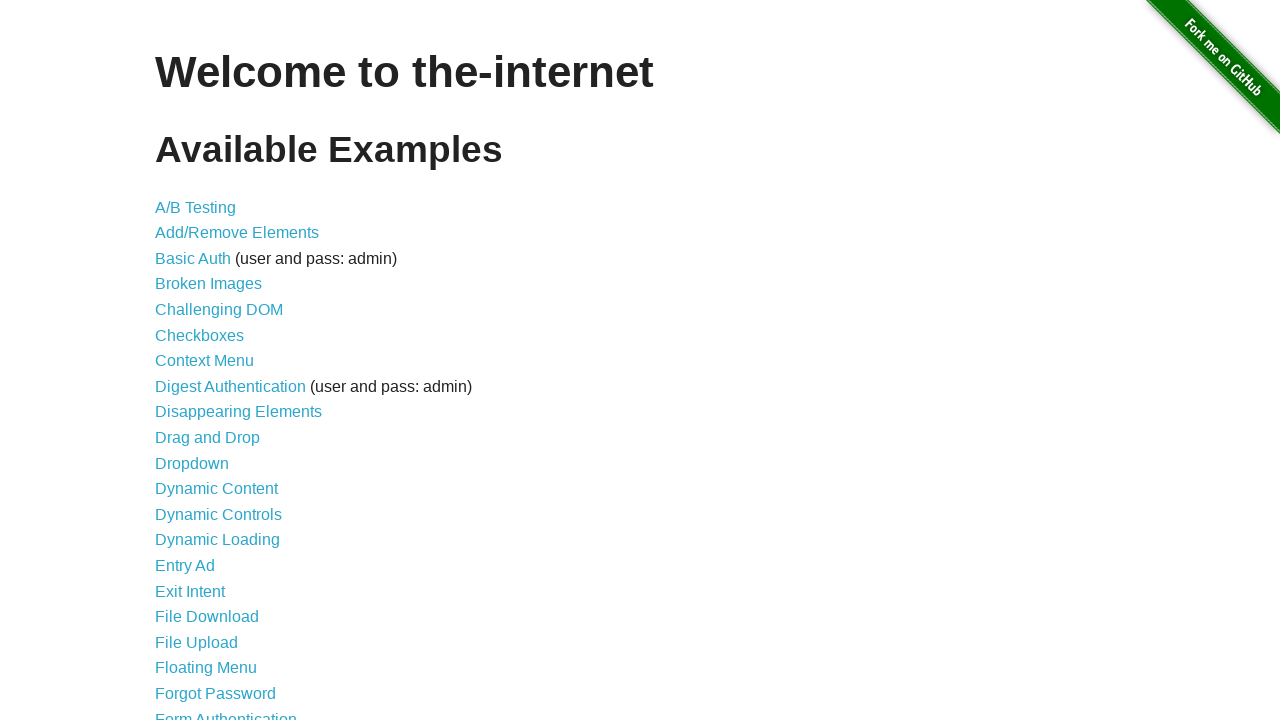

Clicked on Add/Remove Elements menu link at (237, 233) on text=Add/Remove Elements
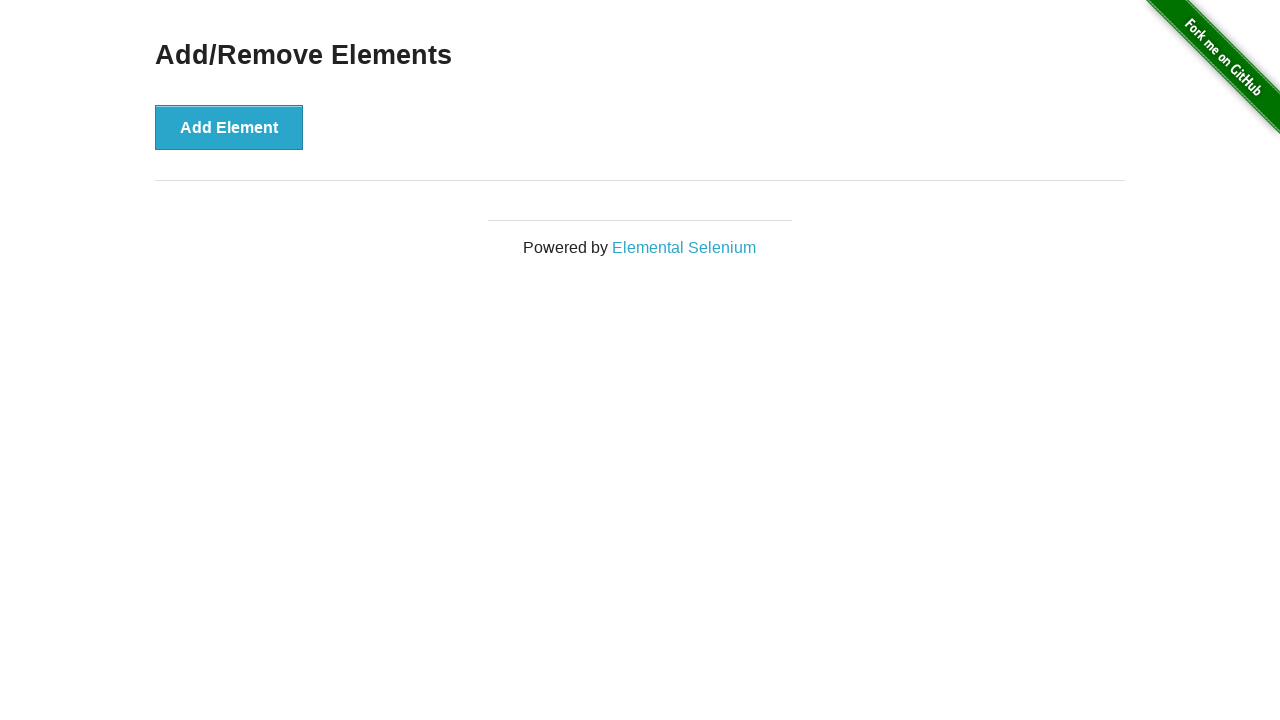

Clicked the Add Element button at (229, 127) on button:text('Add Element')
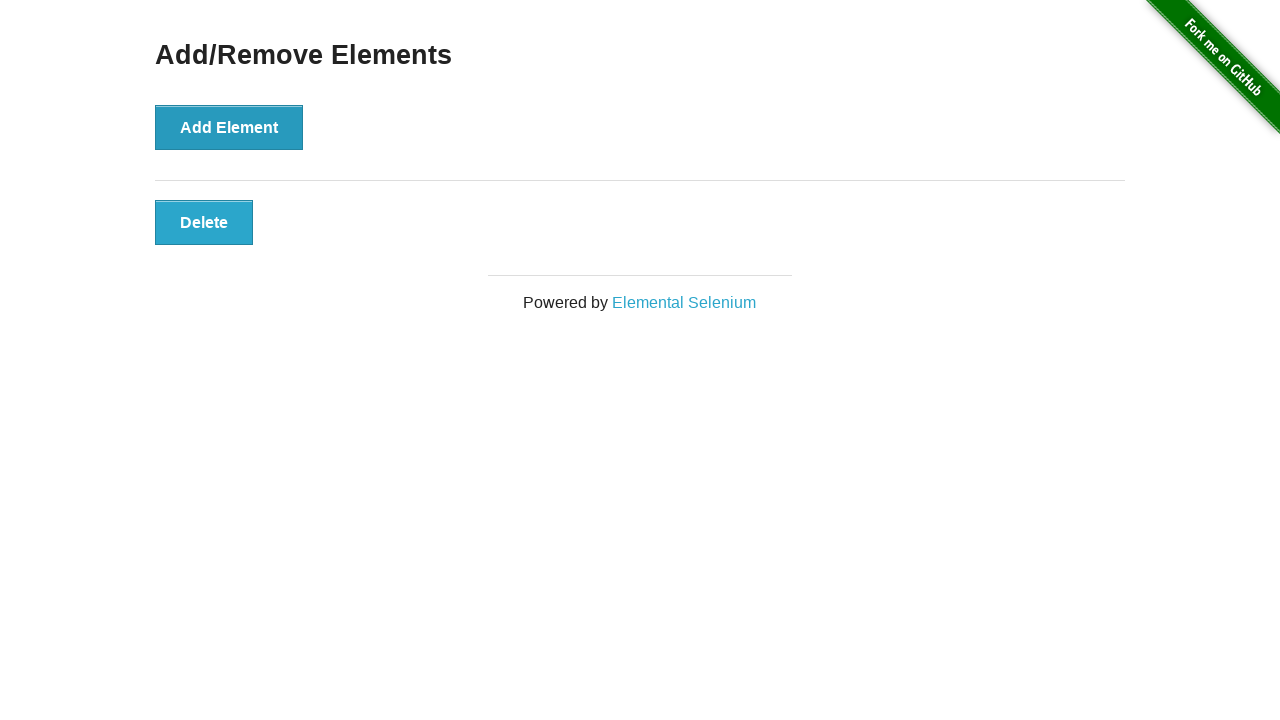

Clicked the Delete button to remove the added element at (204, 222) on button.added-manually
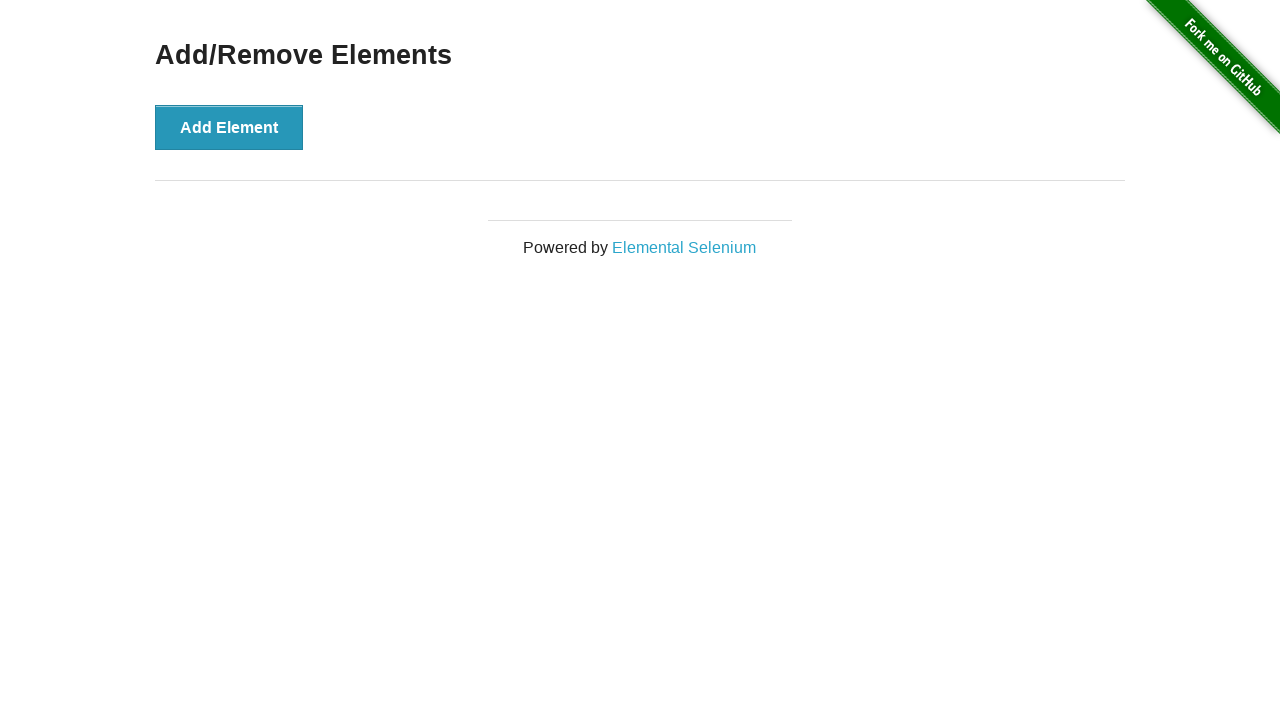

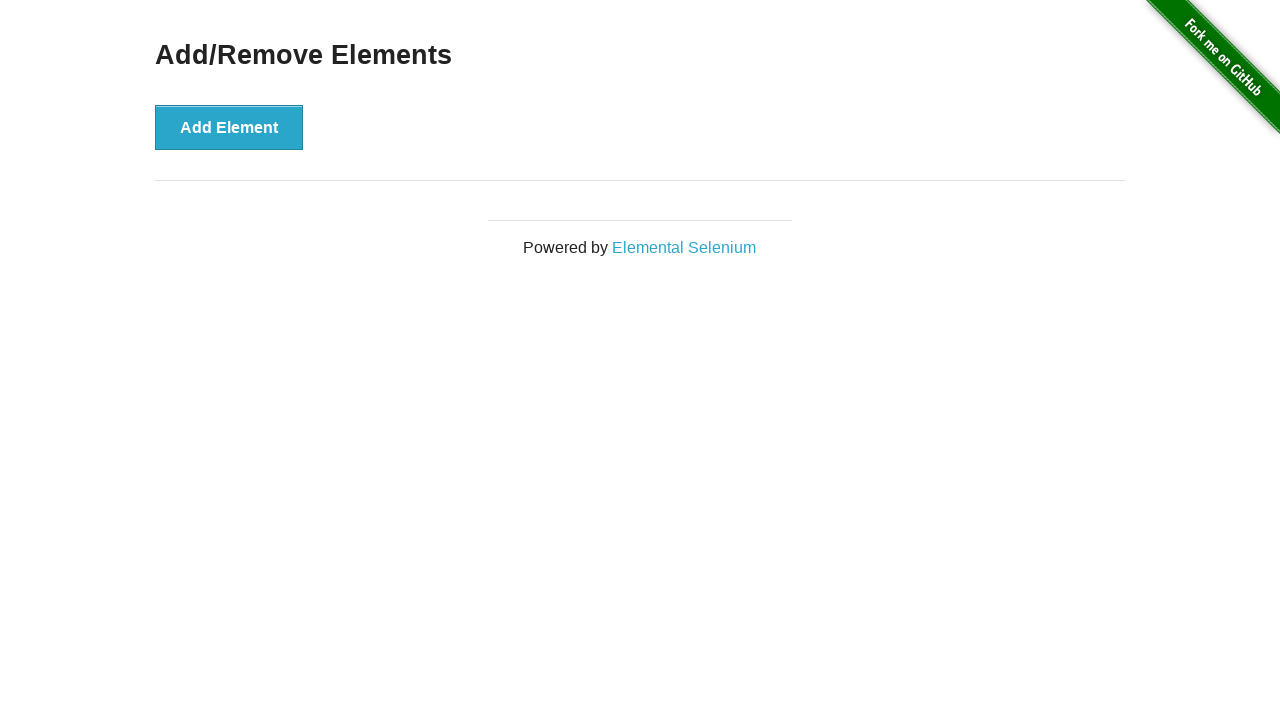